Tests form validation with an invalid ETH address, expecting the form to show an error and not redirect

Starting URL: https://mint.poap.studio/version-72bms/index-20/customdemoflow05

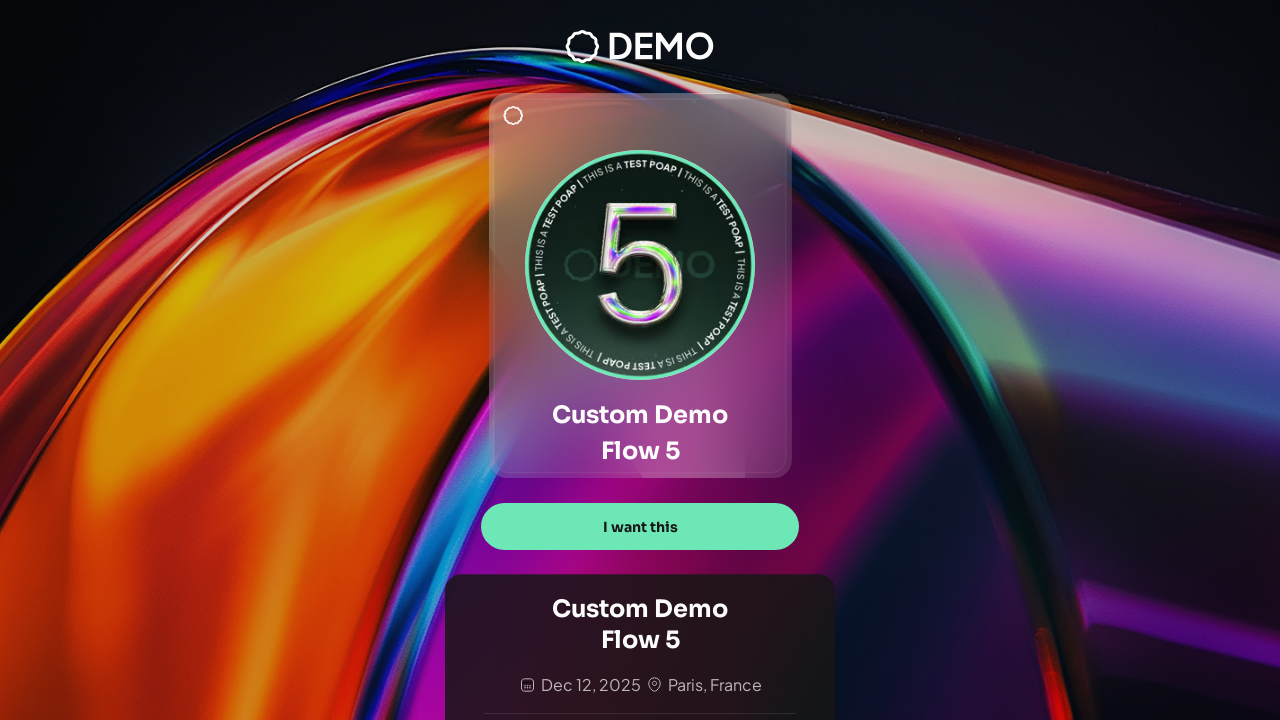

Waited for page to load (networkidle)
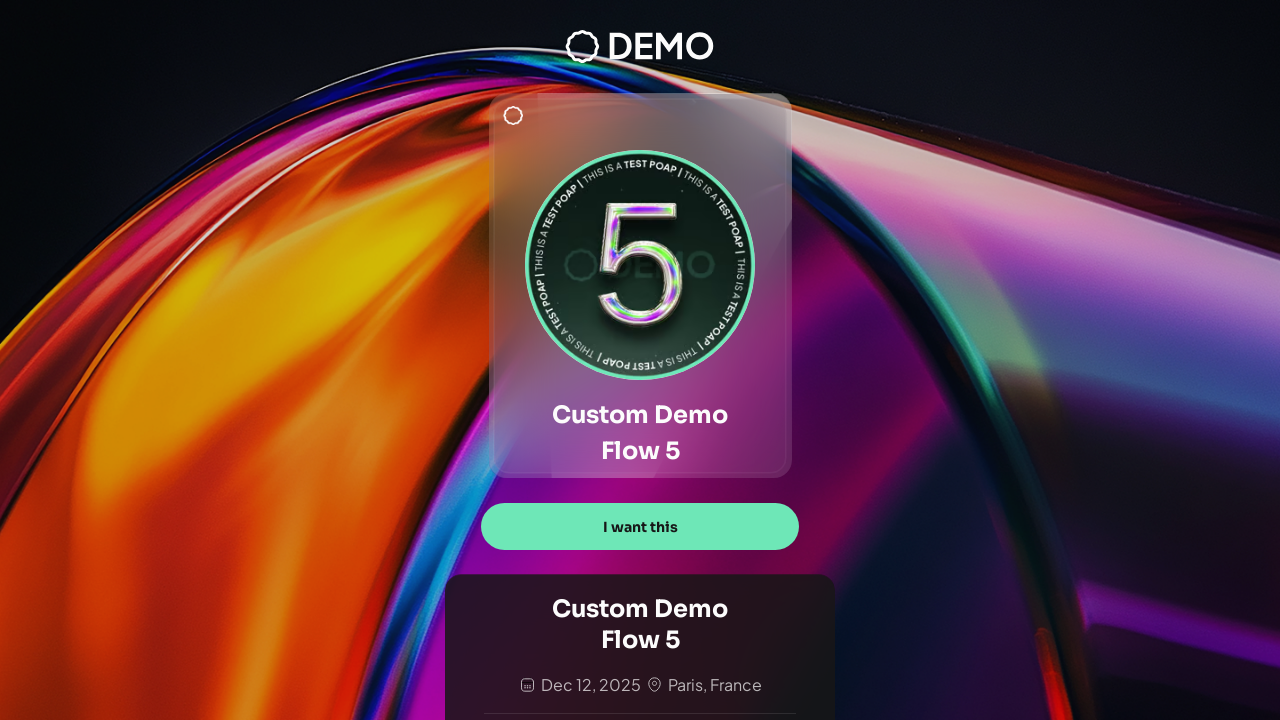

Waited 2000ms for page rendering
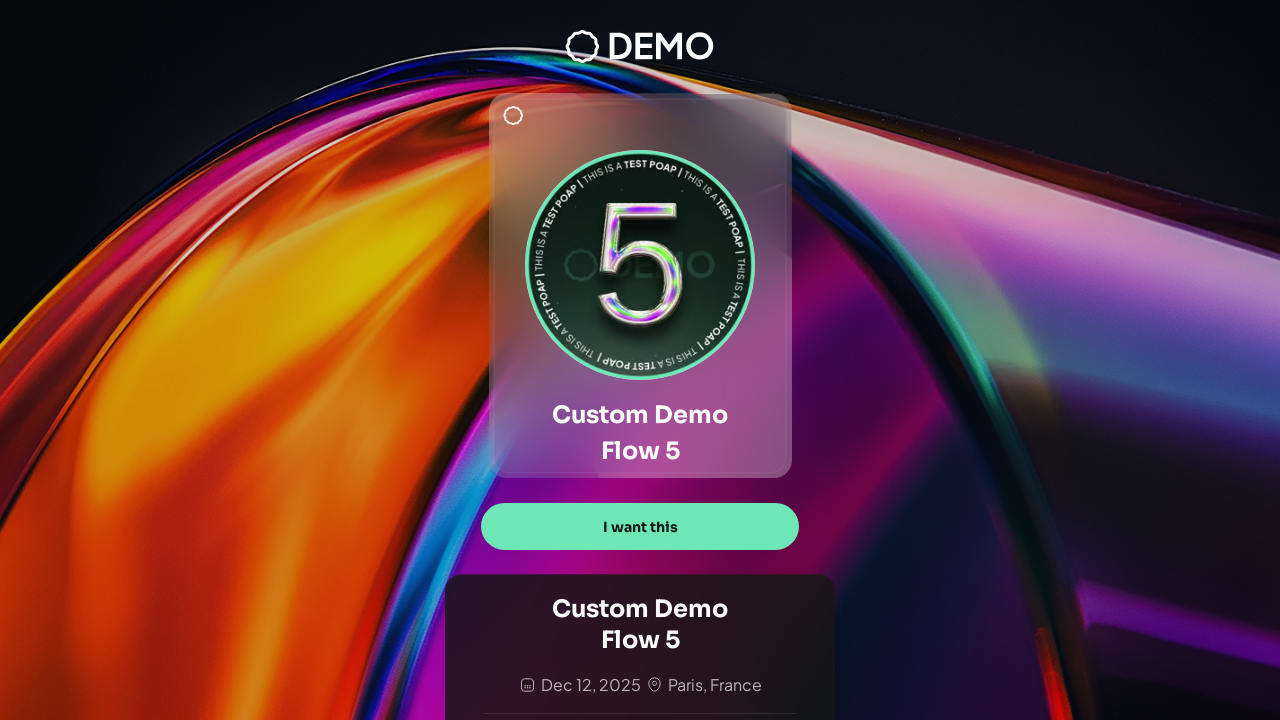

Clicked 'I want this' button at (640, 527) on text="I want this"
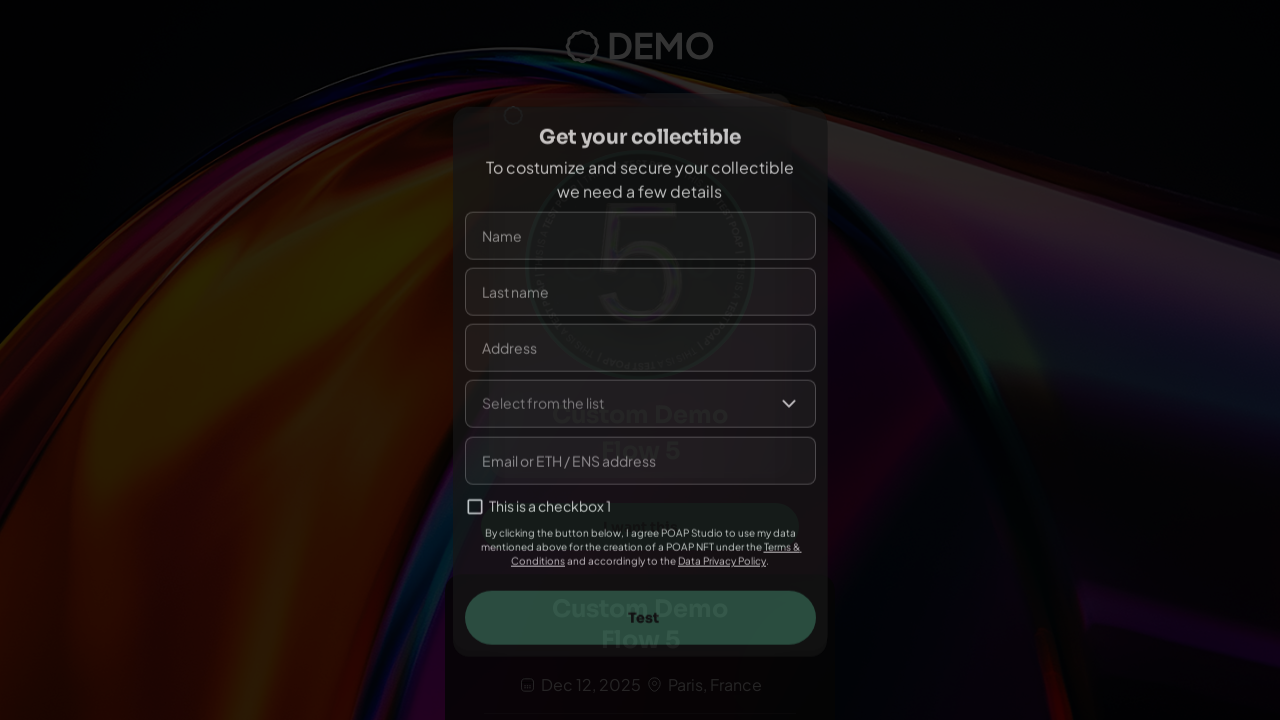

Waited 1500ms for form to appear
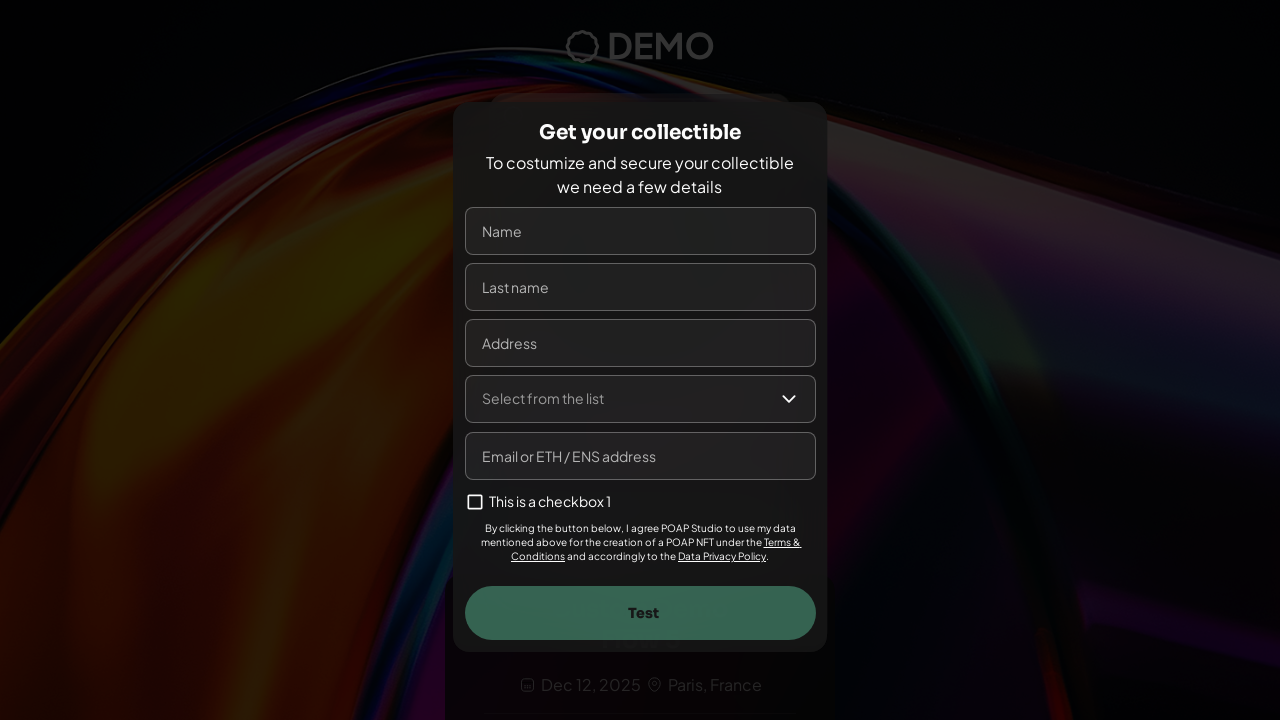

Filled name field with 'Carlos Alberto' on input[name="name"], input[placeholder*="Name"], input[placeholder*="name"]
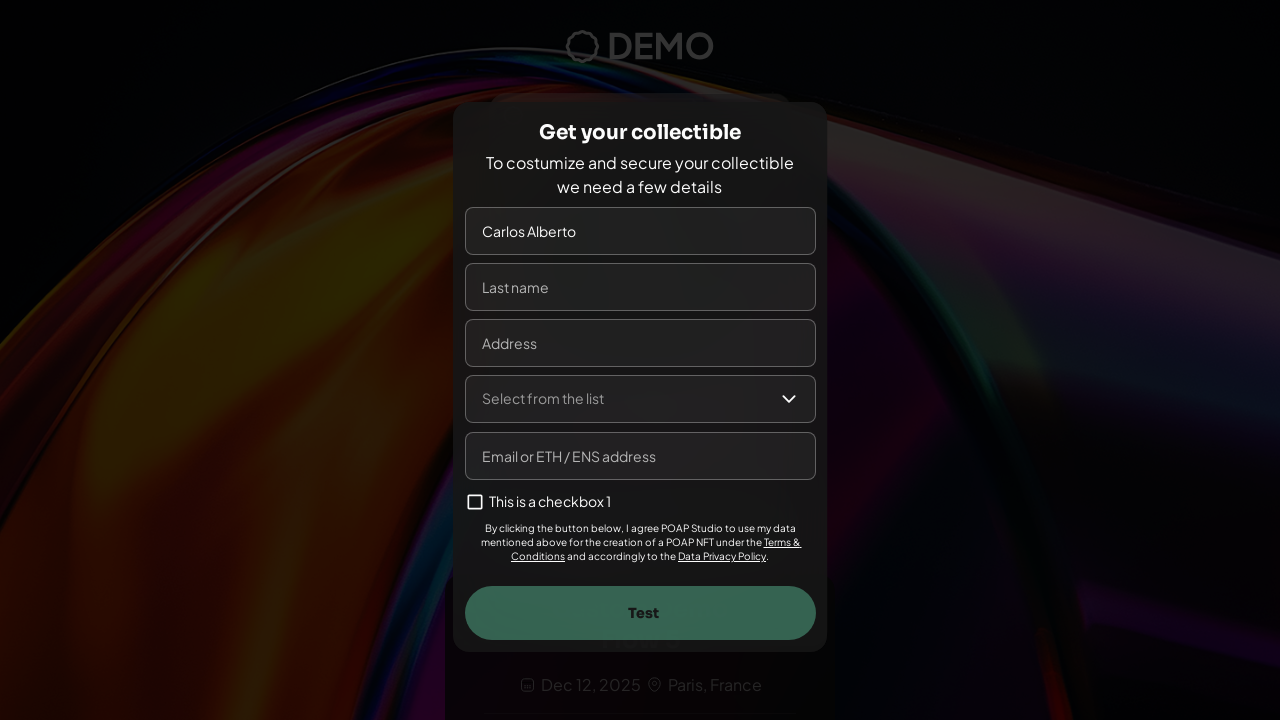

Filled last name field with 'Mendez' on input[name="lastname"], input[name="lastName"], input[placeholder*="Last"], inpu
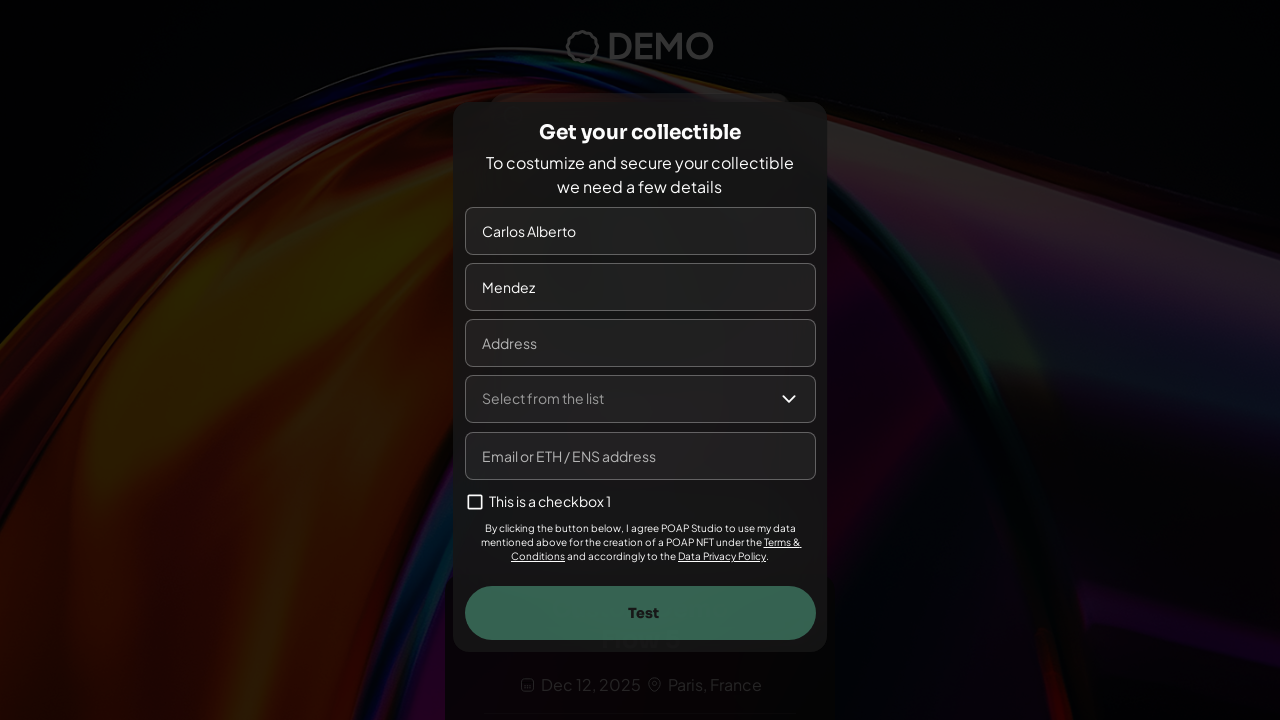

Filled address field with '789 Pine Road, Building C' on input[name="address"], input[placeholder*="Address"], input[placeholder*="addres
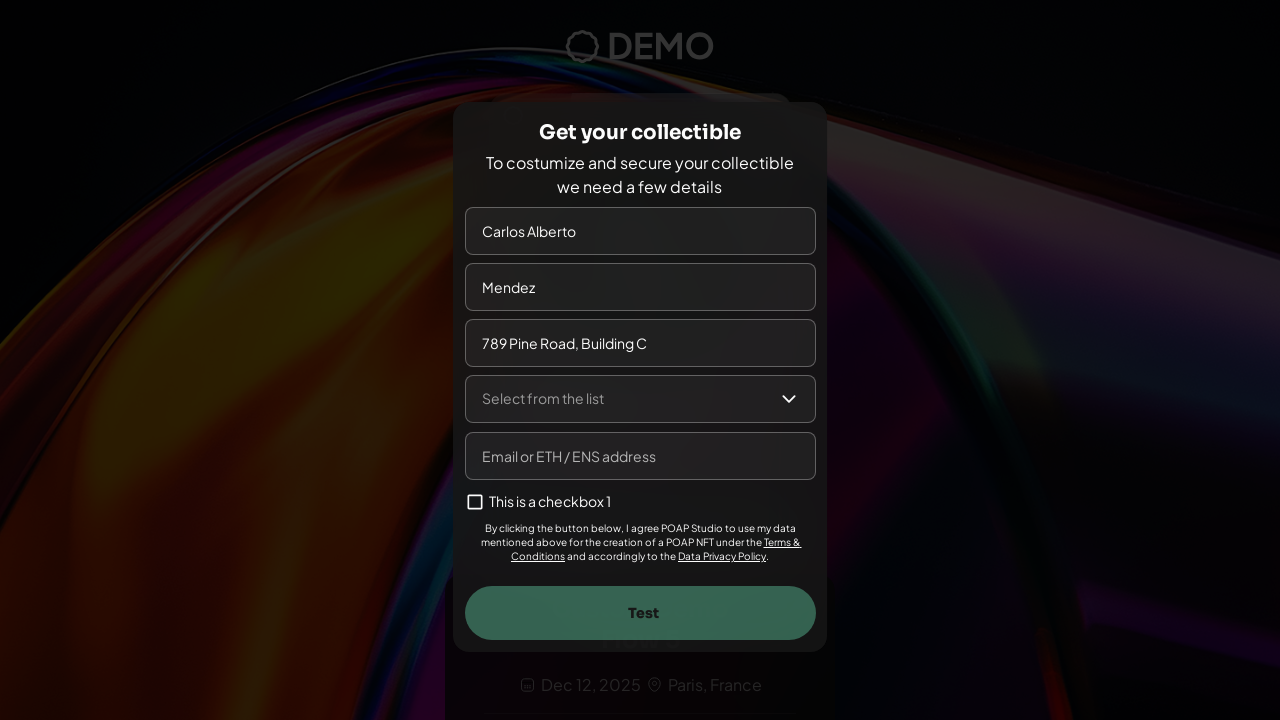

Clicked dropdown 'Select from the list' at (542, 398) on text="Select from the list"
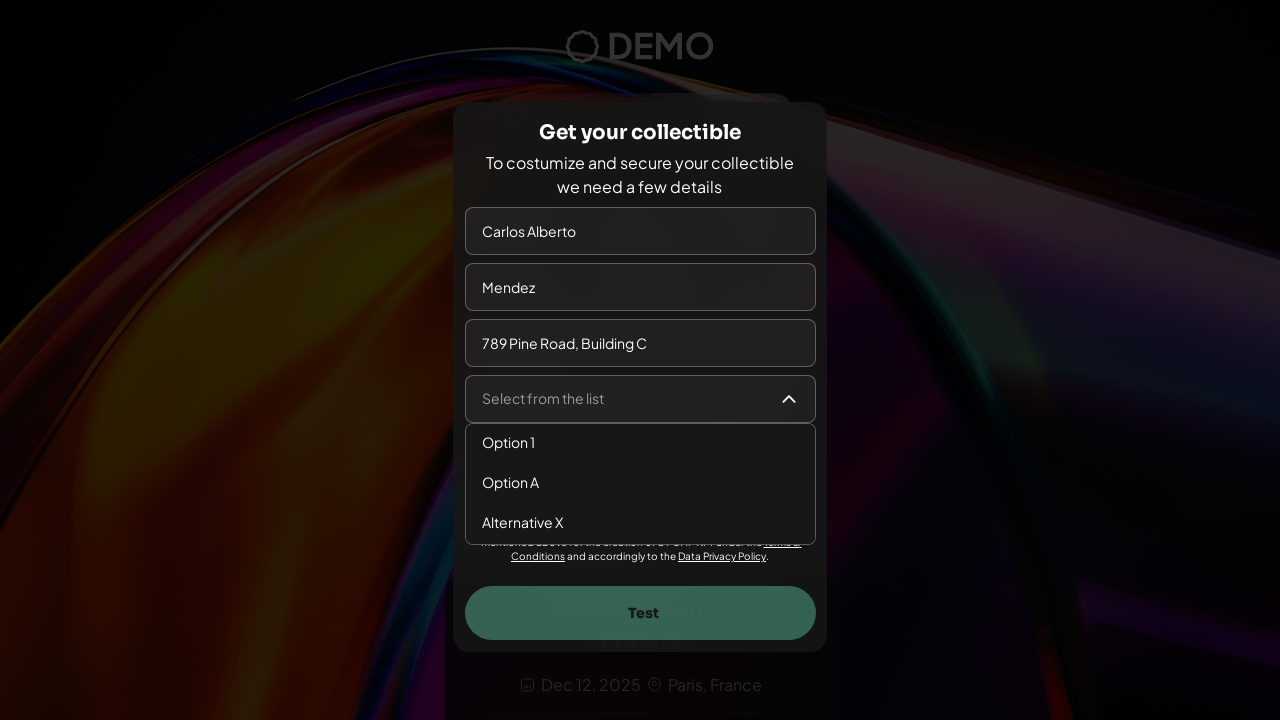

Waited 800ms for dropdown options to appear
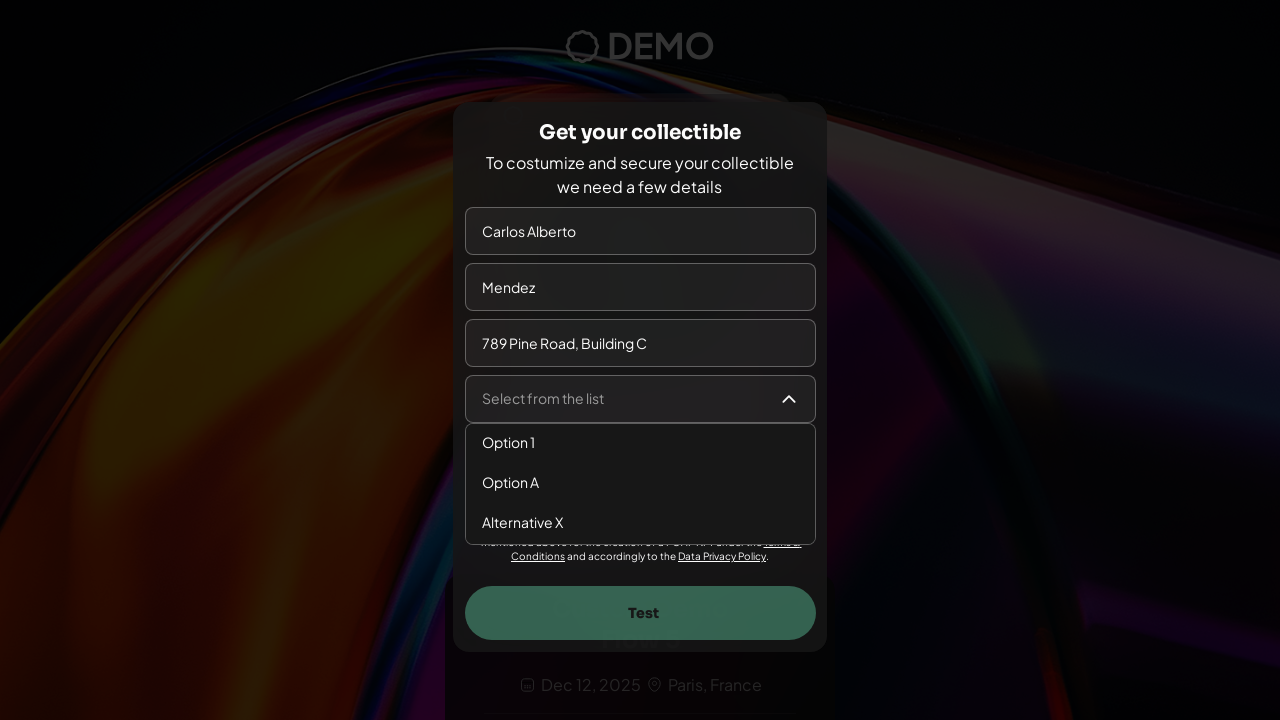

Selected 'Option 1' from dropdown at (508, 442) on text="Option 1"
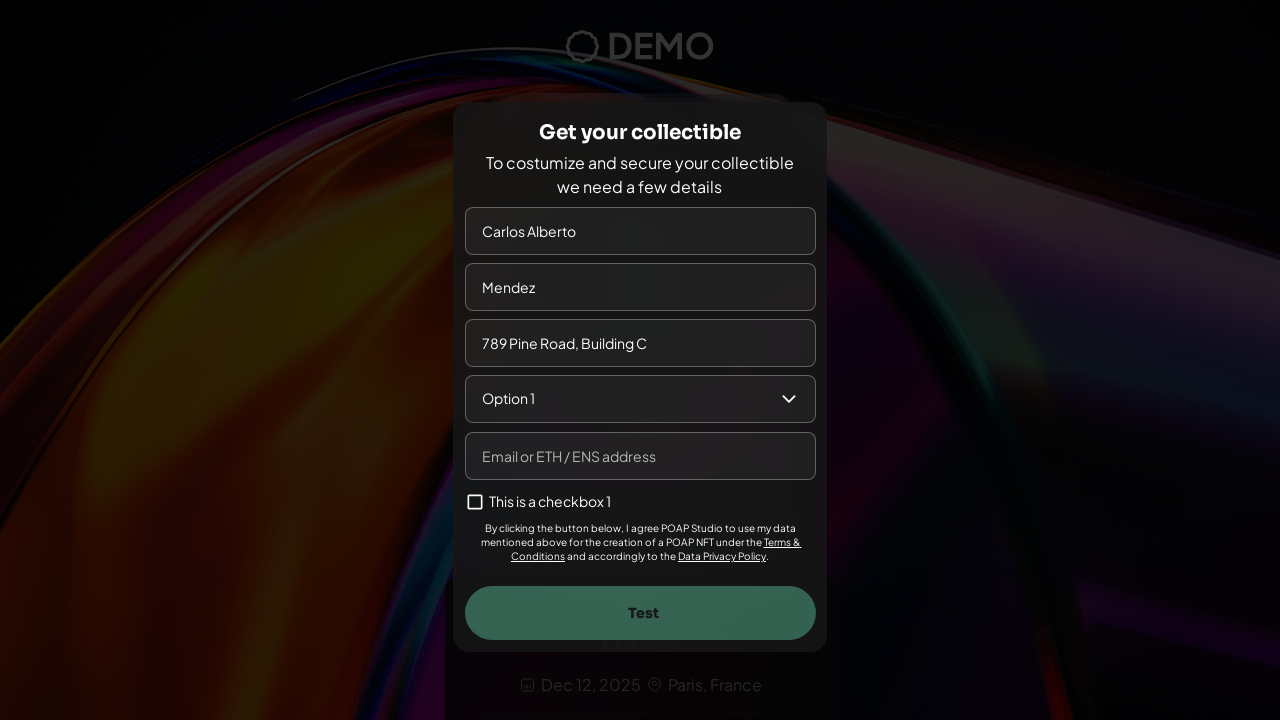

Waited 500ms after selecting option
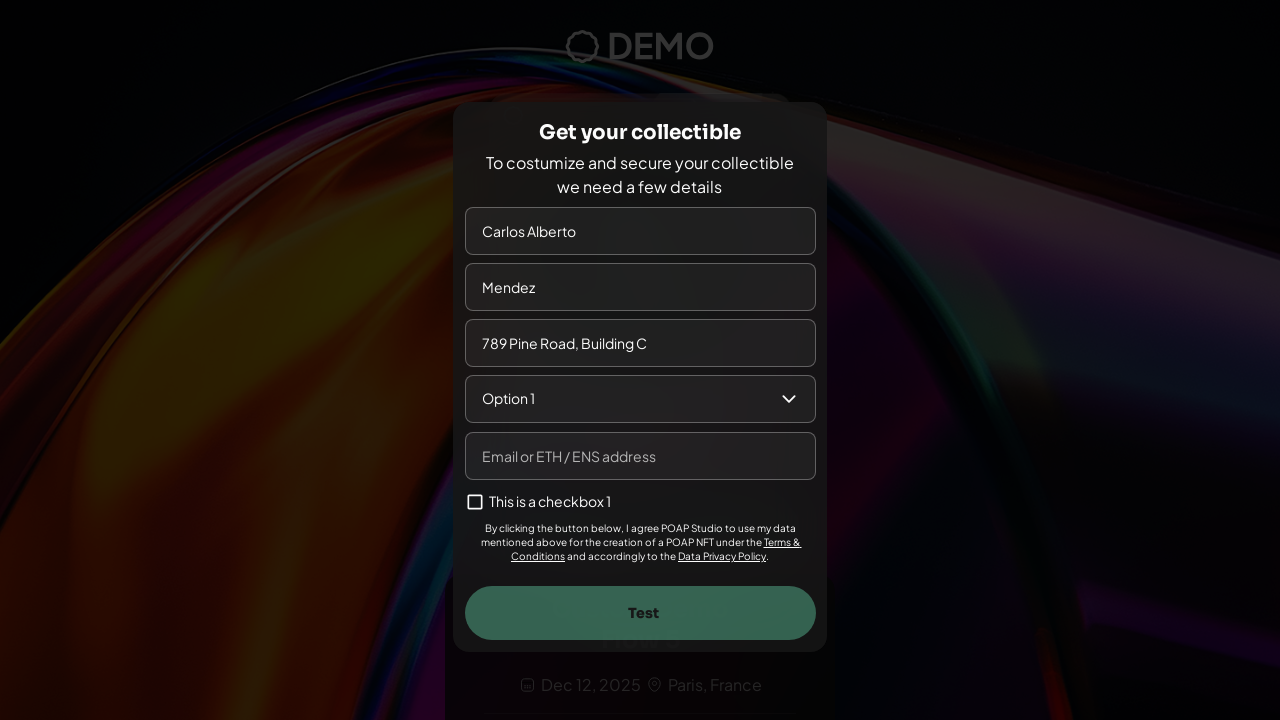

Filled ETH/email field with invalid address '0xfmifeo' on input[name="email"], input[type="email"], input[placeholder*="Email"], input[pla
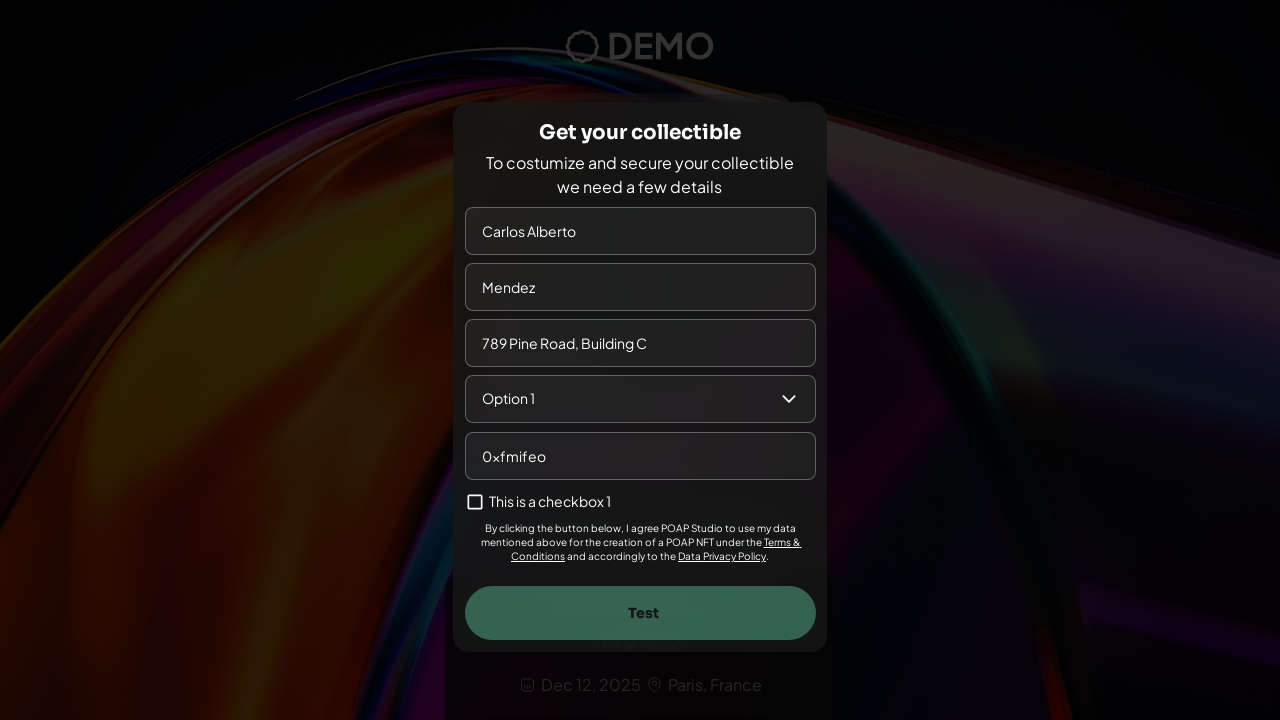

Waited 500ms after entering invalid ETH address
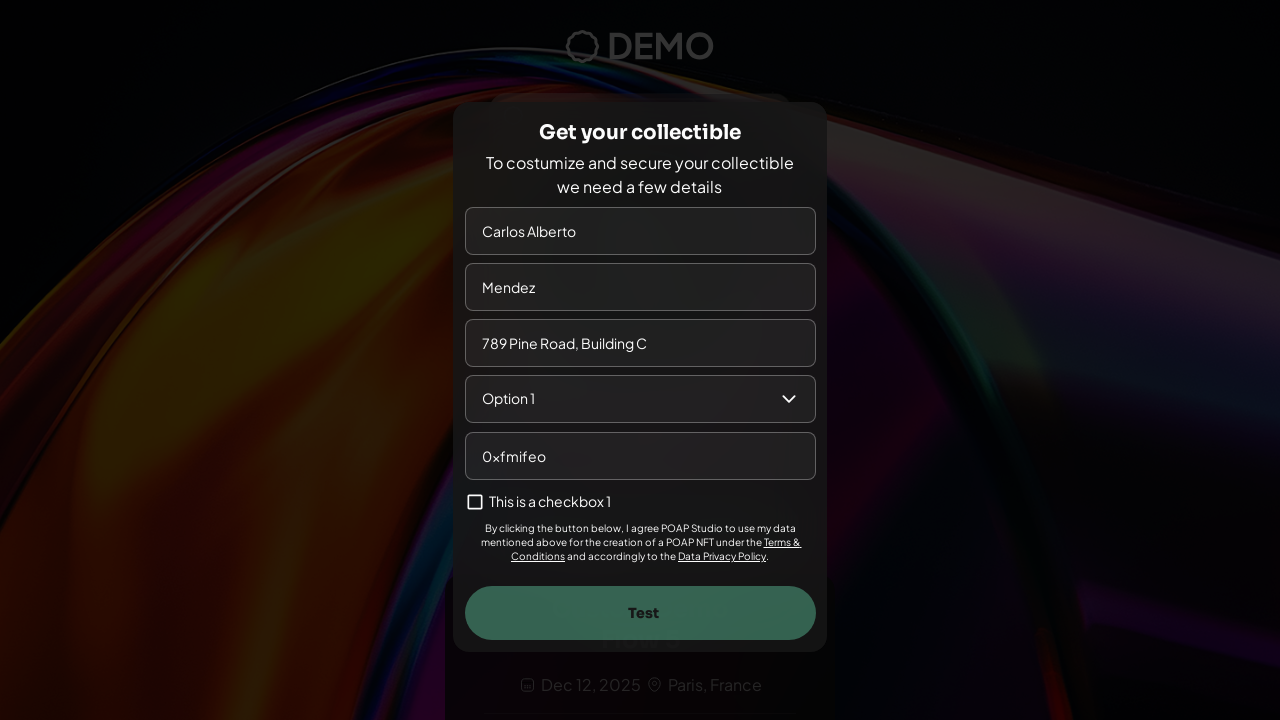

Test button became visible
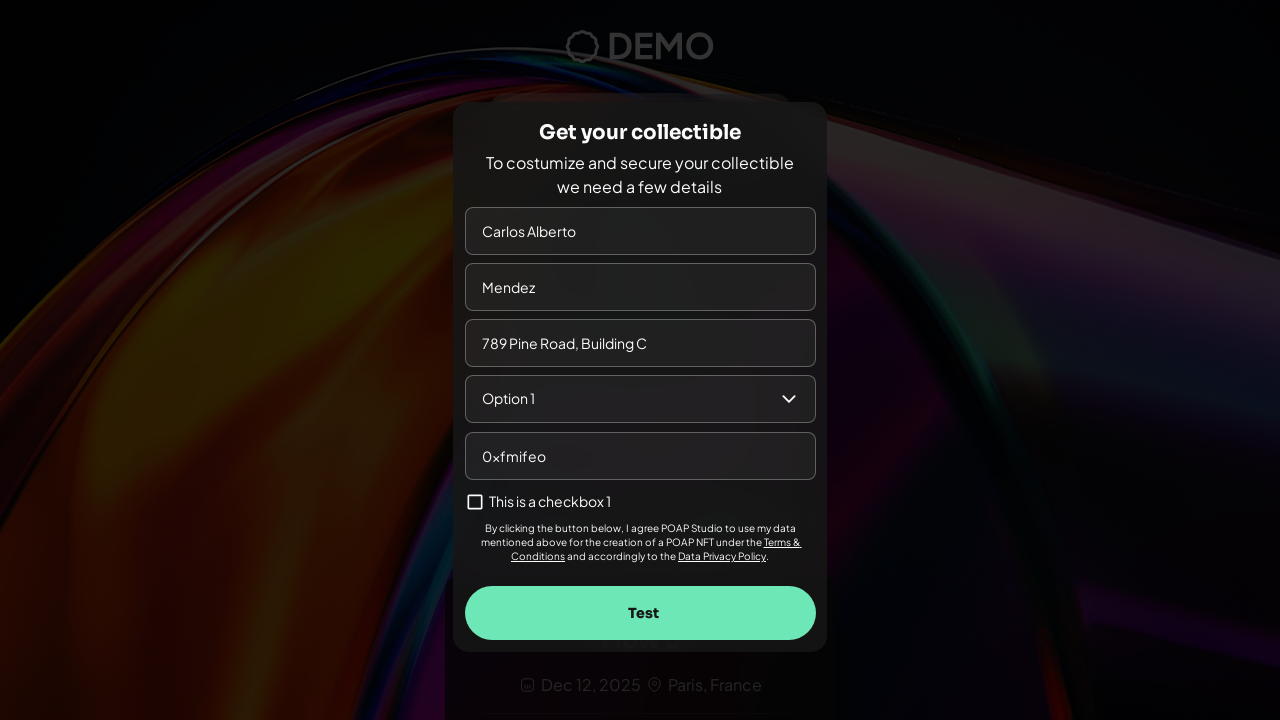

Waited 500ms before clicking Test button
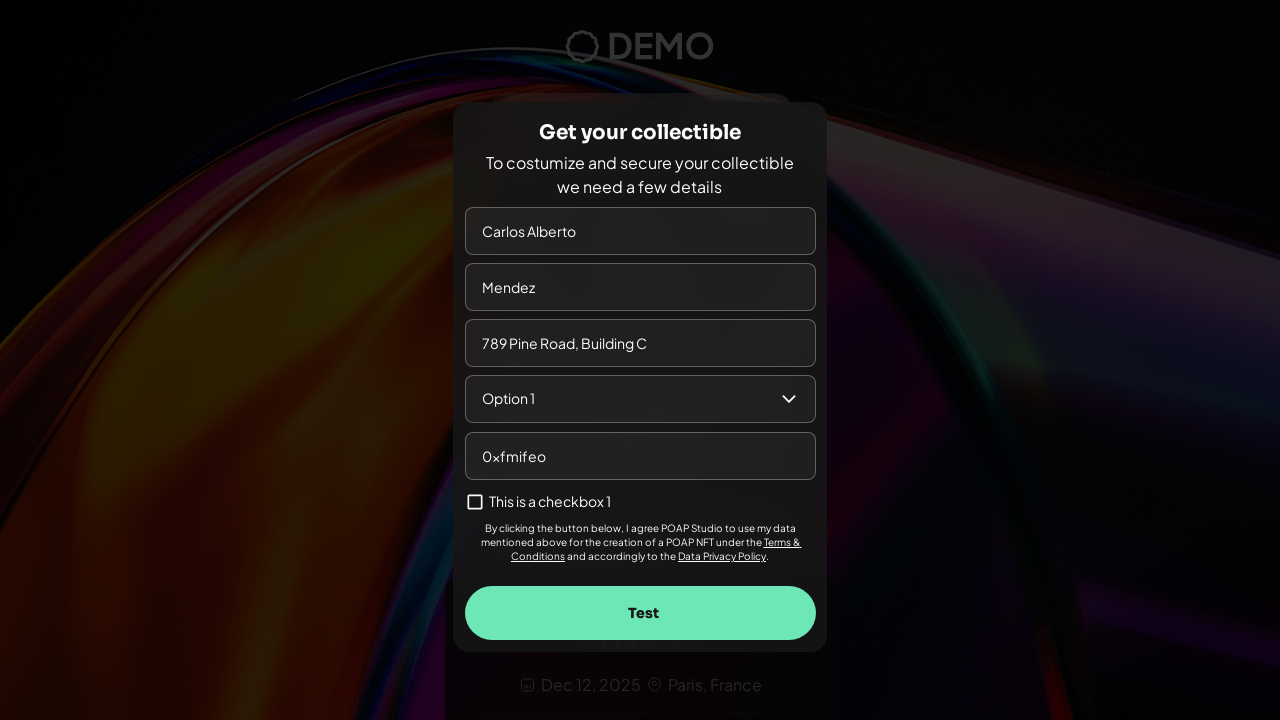

Clicked Test button to submit form with invalid ETH address at (643, 613) on text="Test"
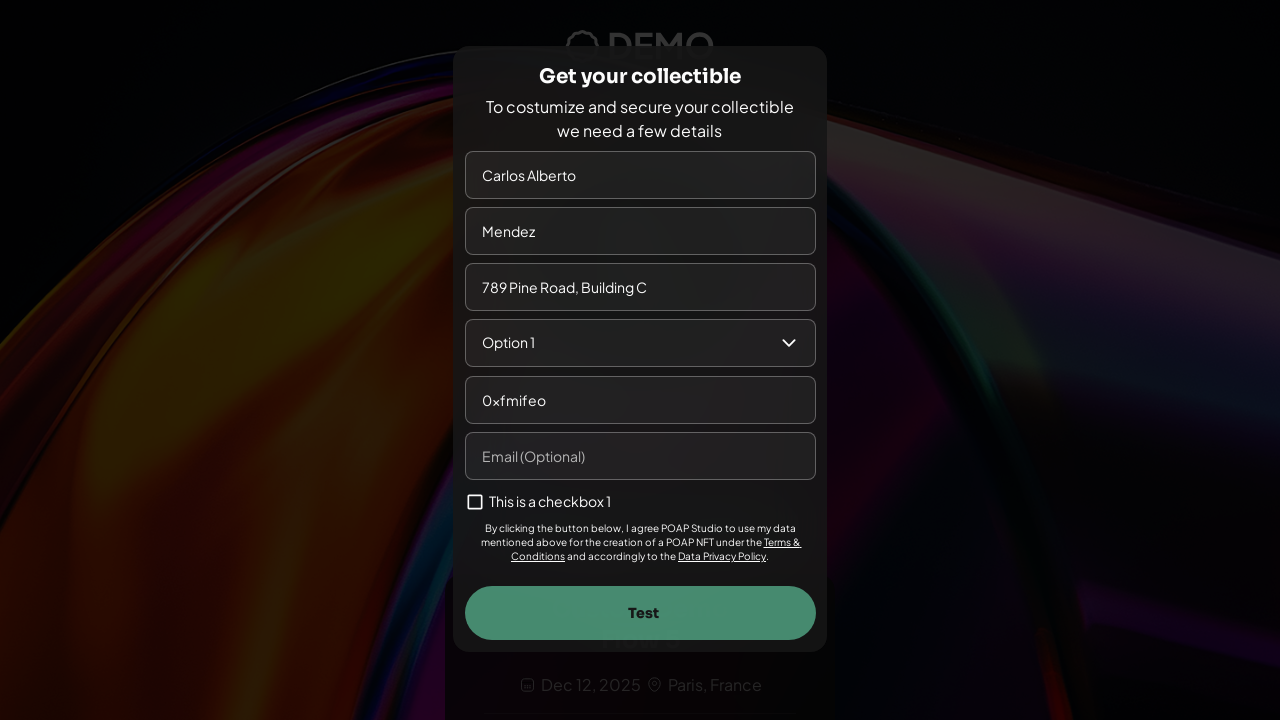

Waited 3000ms to verify form validation error and no redirect
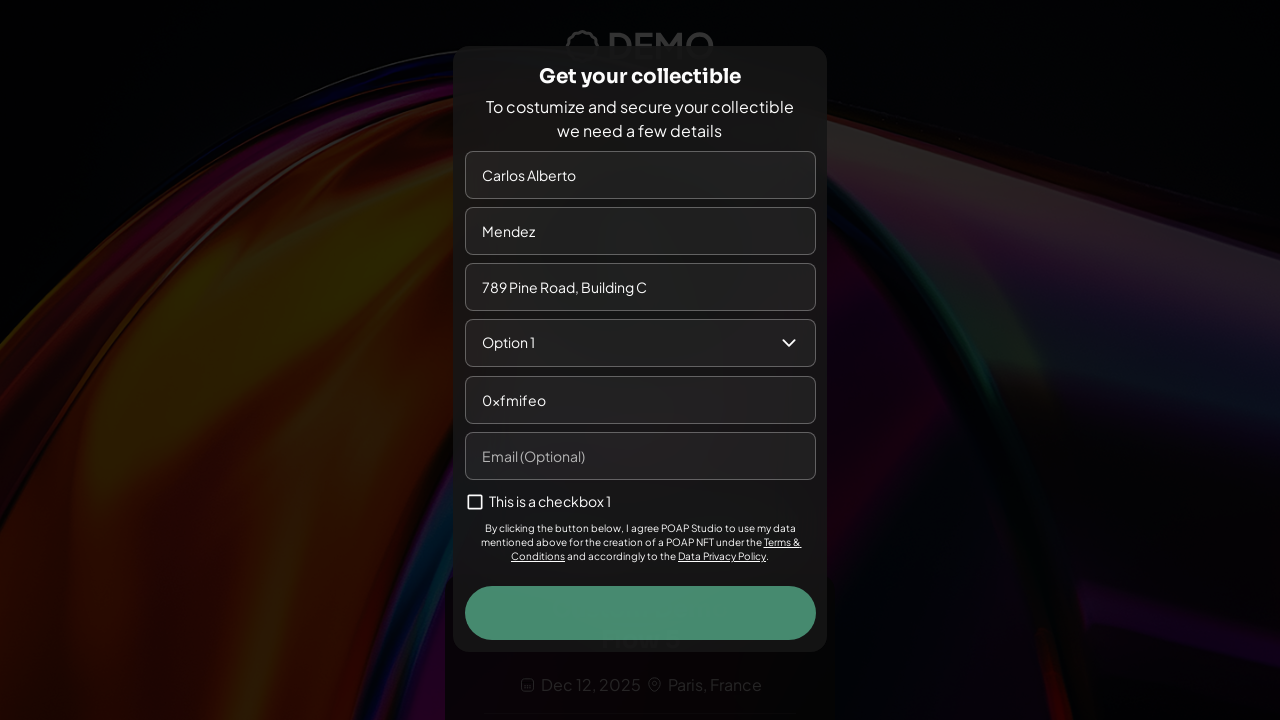

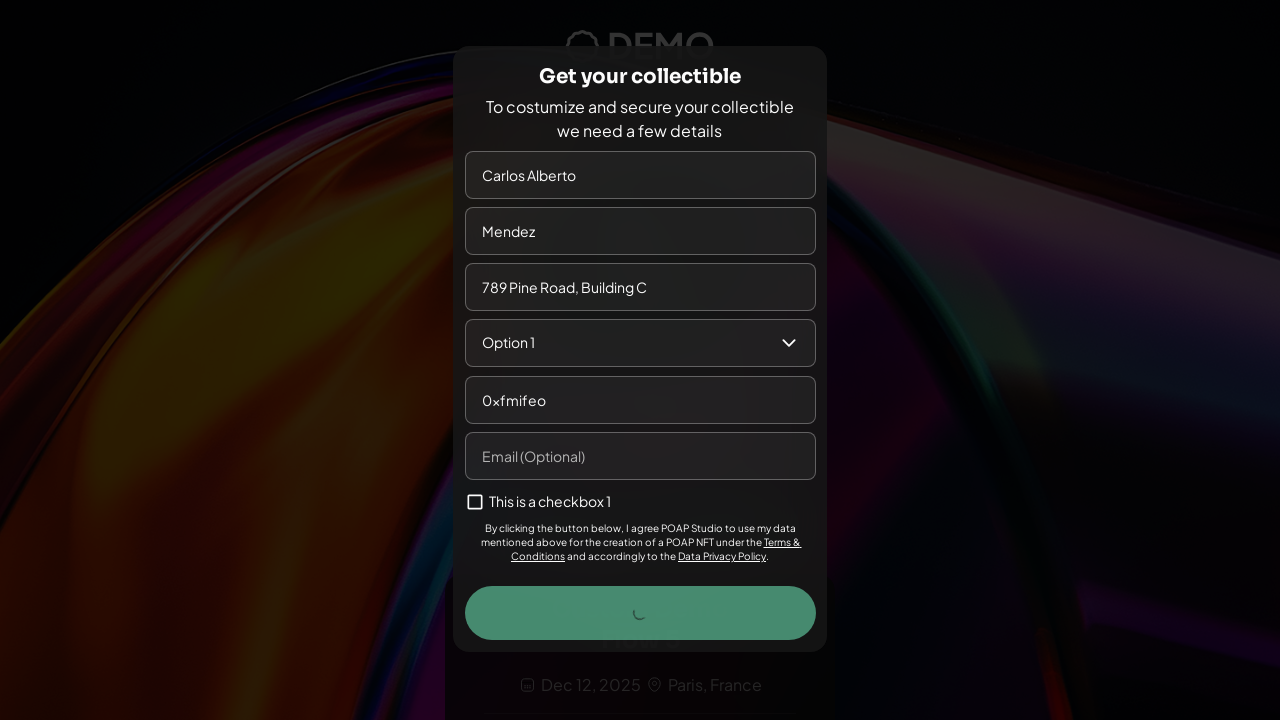